Tests incomplete drag operation by dragging element but releasing it outside the drop zone to verify it doesn't register as dropped

Starting URL: https://jqueryui.com/droppable/

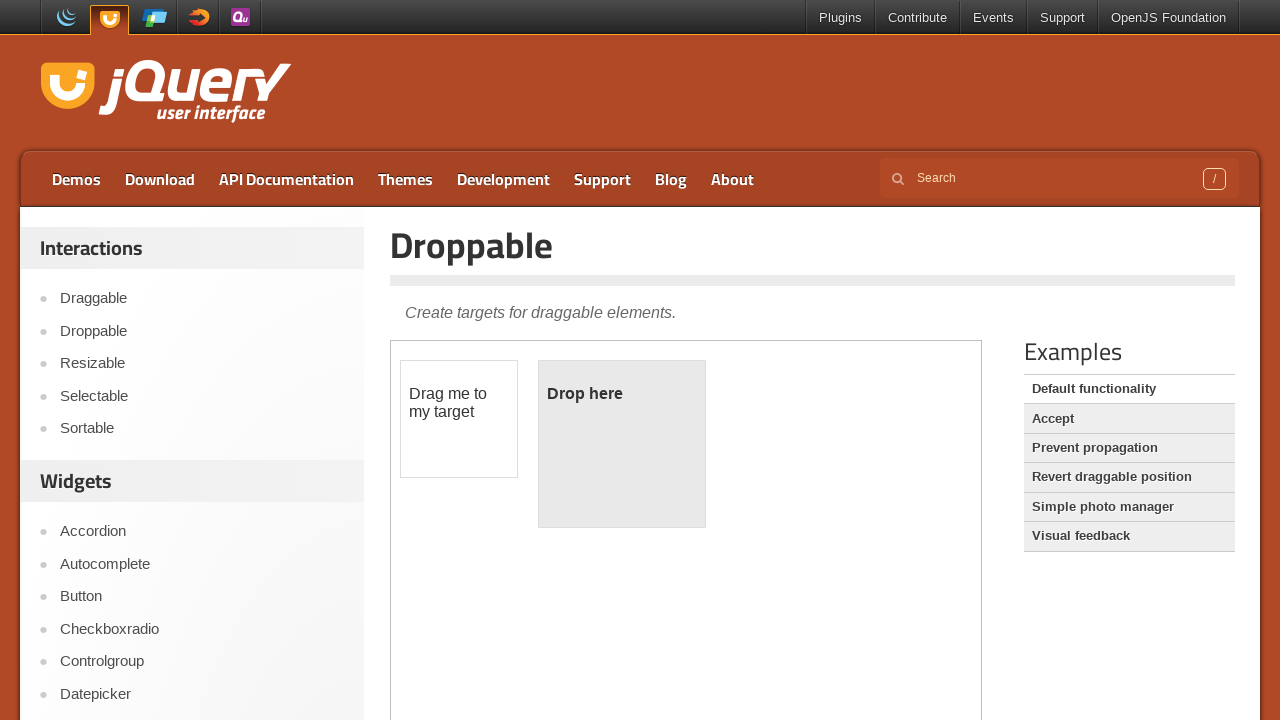

Located iframe containing drag and drop elements
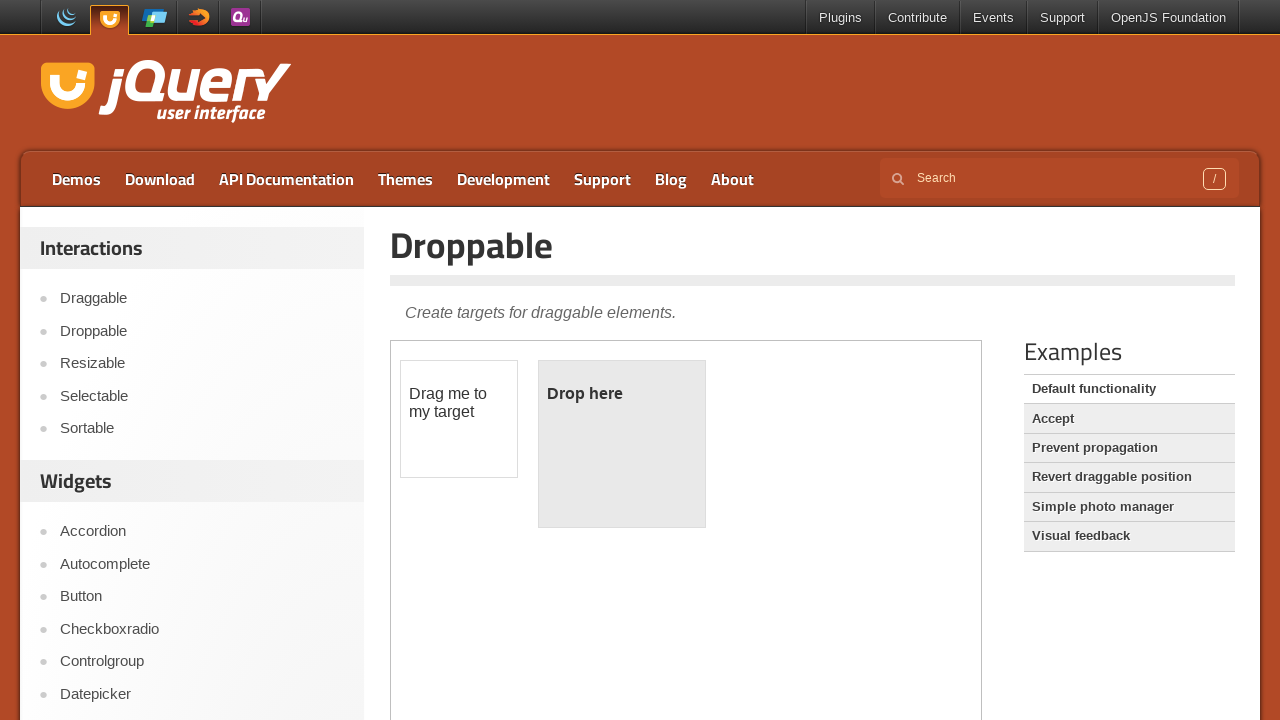

Located draggable element
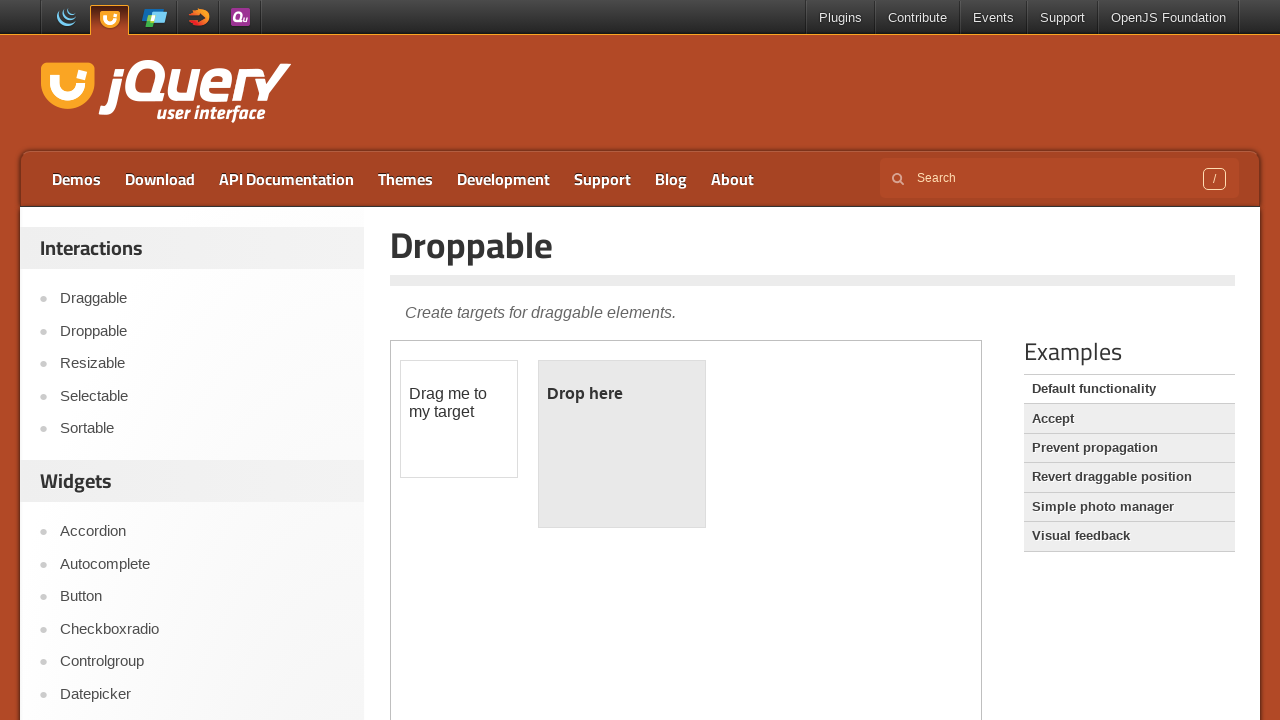

Located droppable element
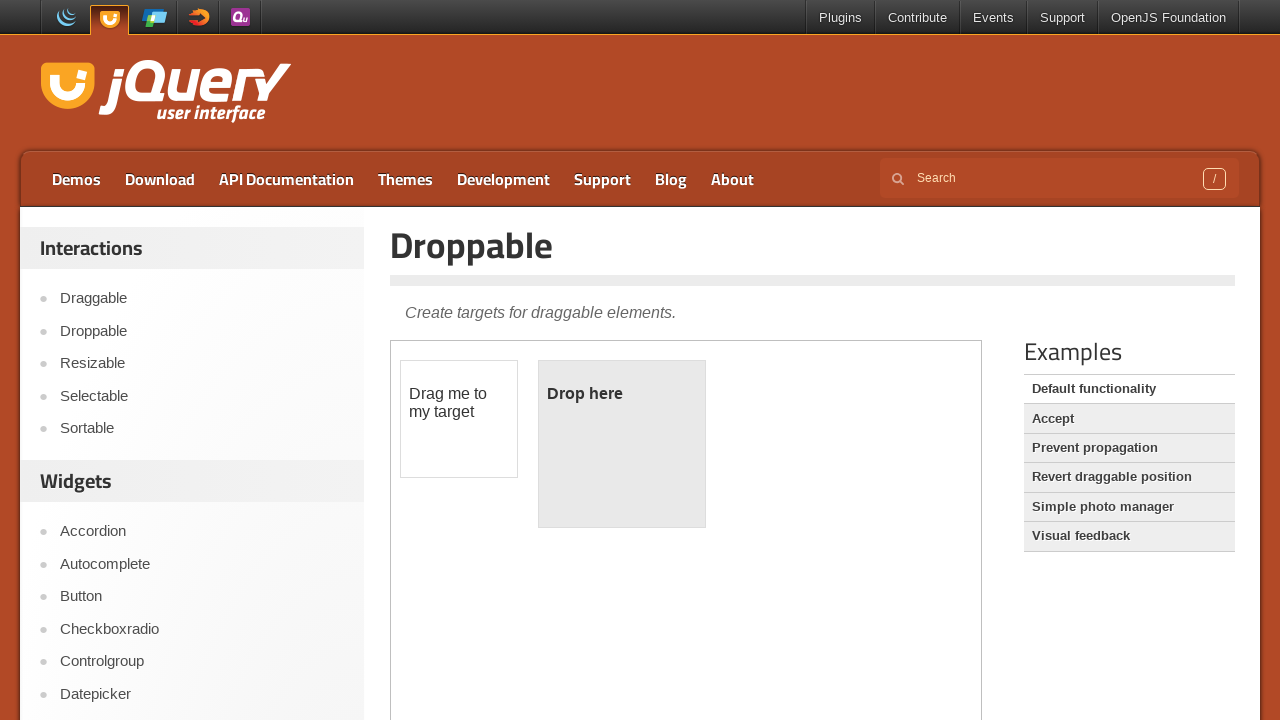

Moved mouse to center of draggable element at (459, 419)
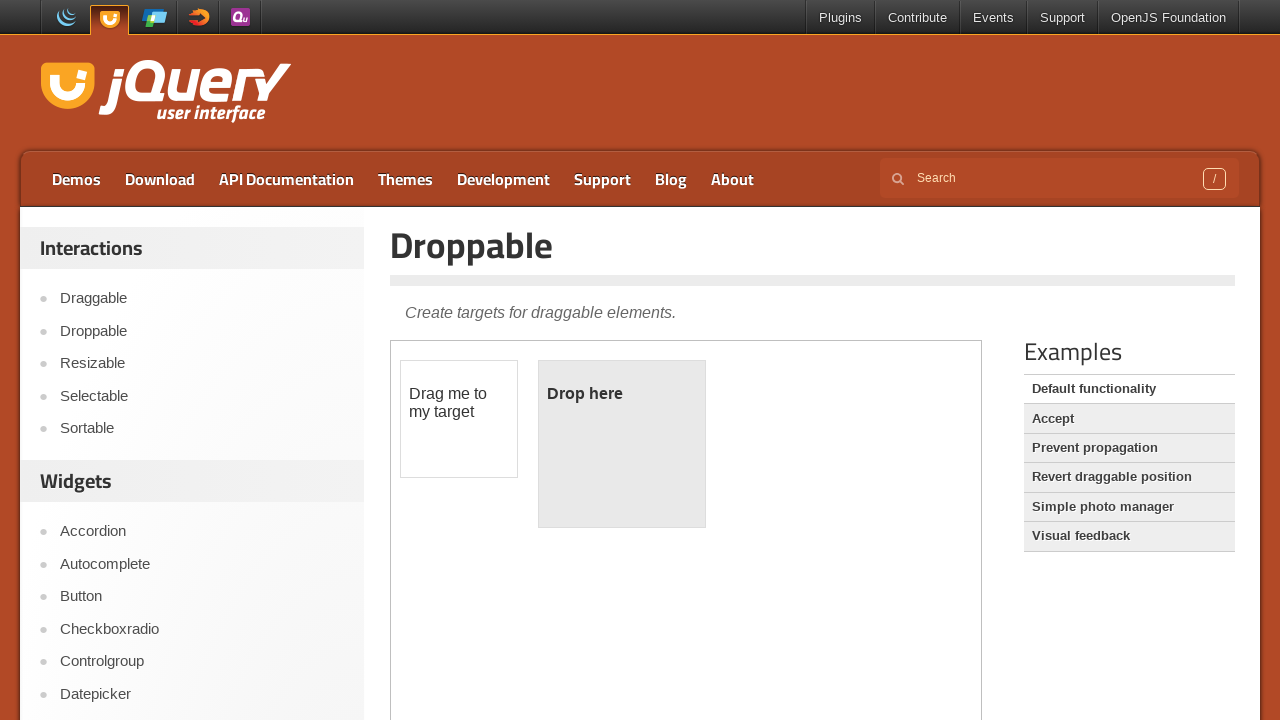

Pressed mouse button down on draggable element at (459, 419)
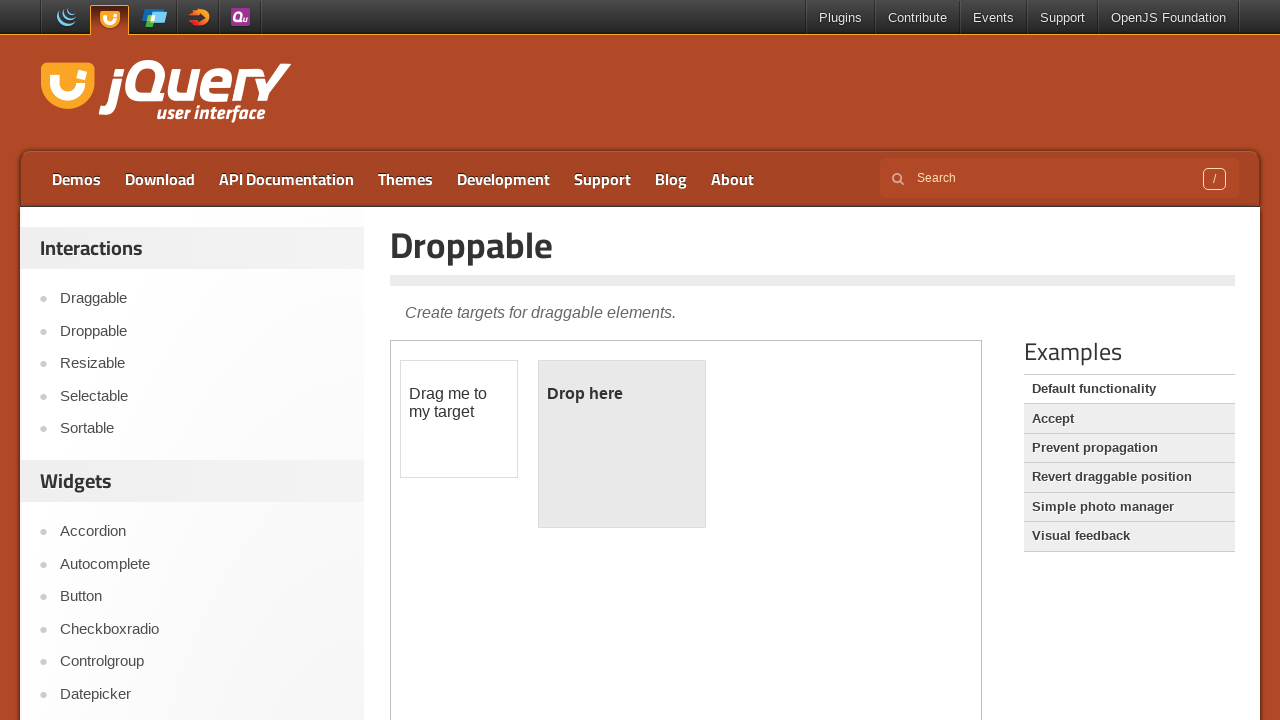

Dragged element 300px to the right, outside drop zone at (700, 360)
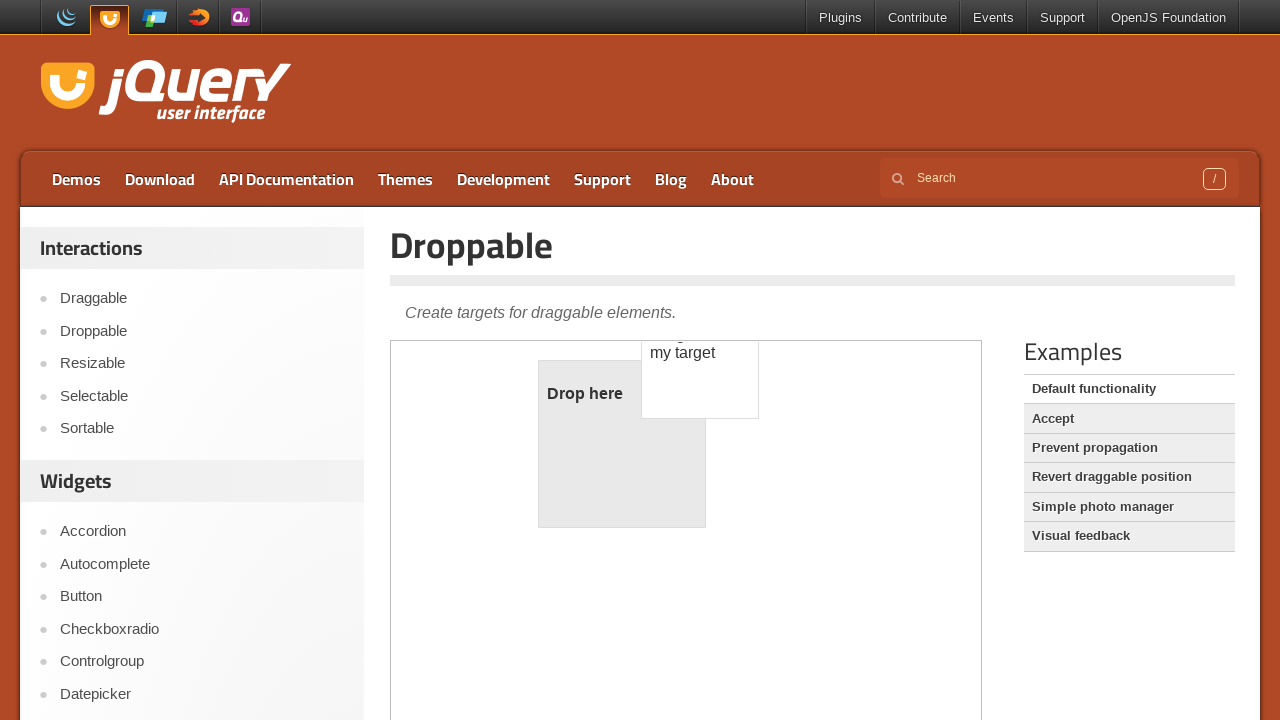

Released mouse button outside the drop zone at (700, 360)
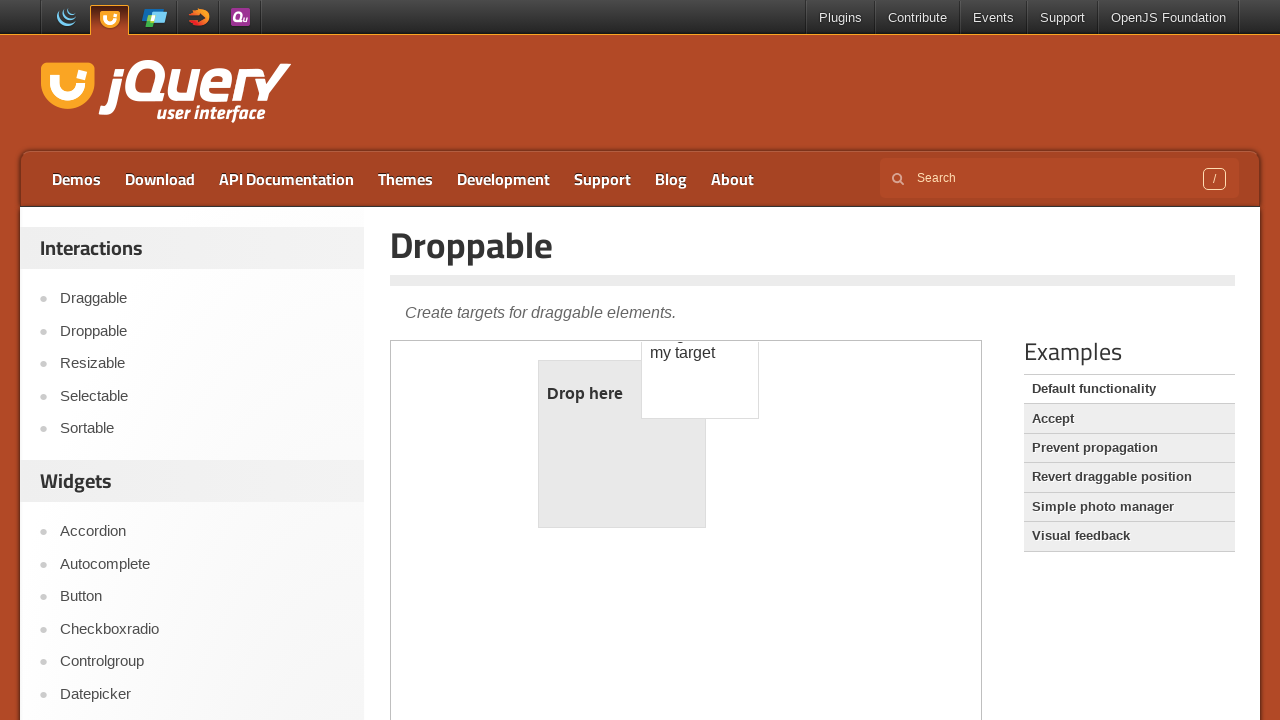

Verified element was not dropped - 'Dropped' text not found in drop zone
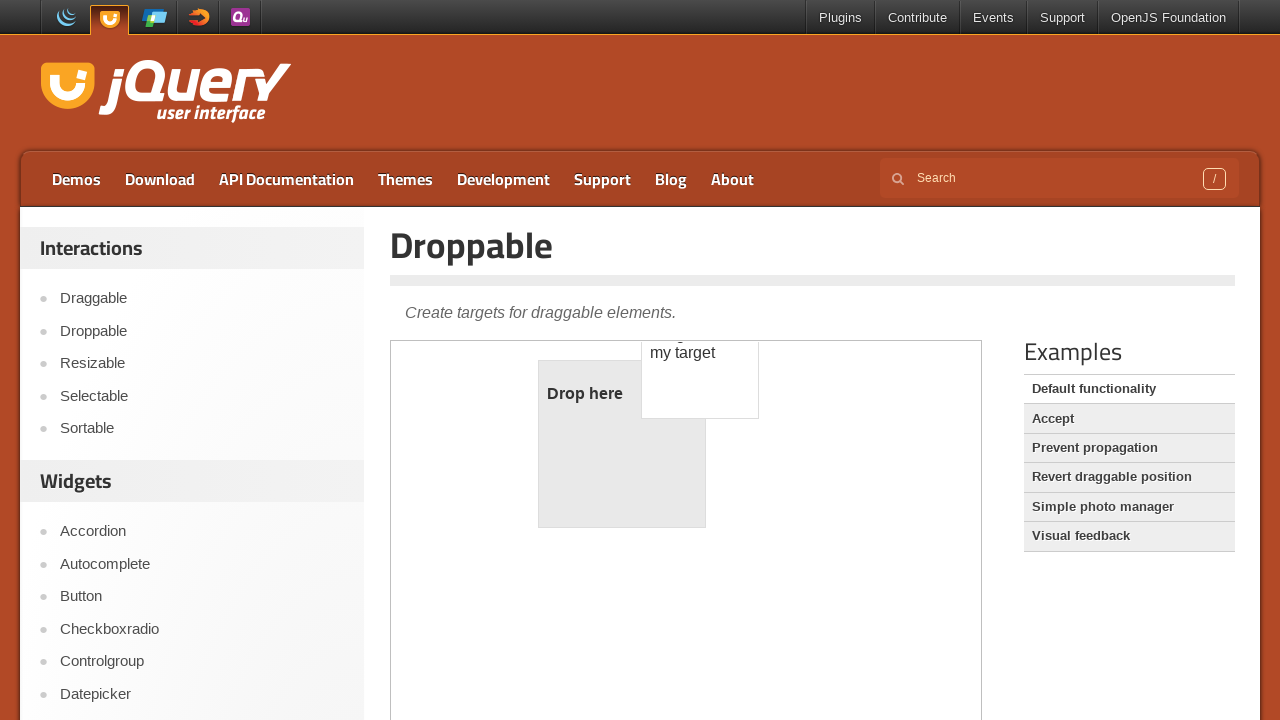

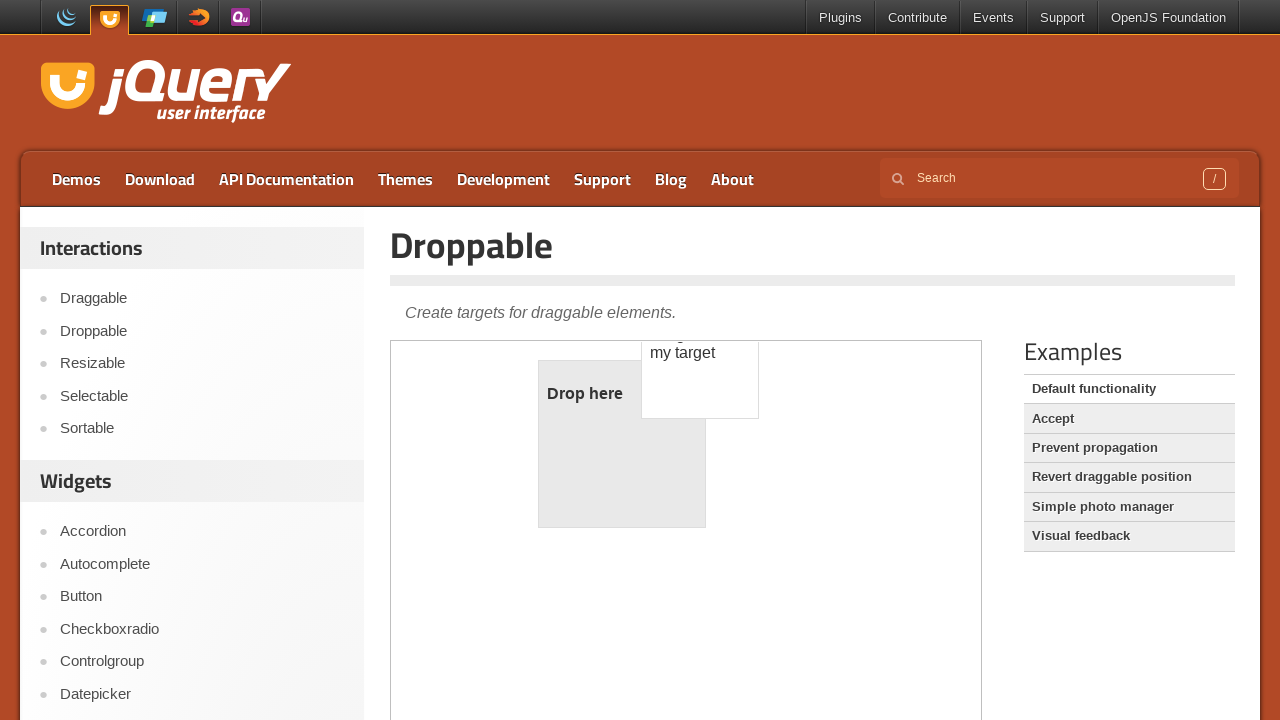